Tests handling of a confirmation alert box by clicking a button, accepting the confirmation, and verifying the OK message appears

Starting URL: https://vinothqaacademy.com/alert-and-popup/

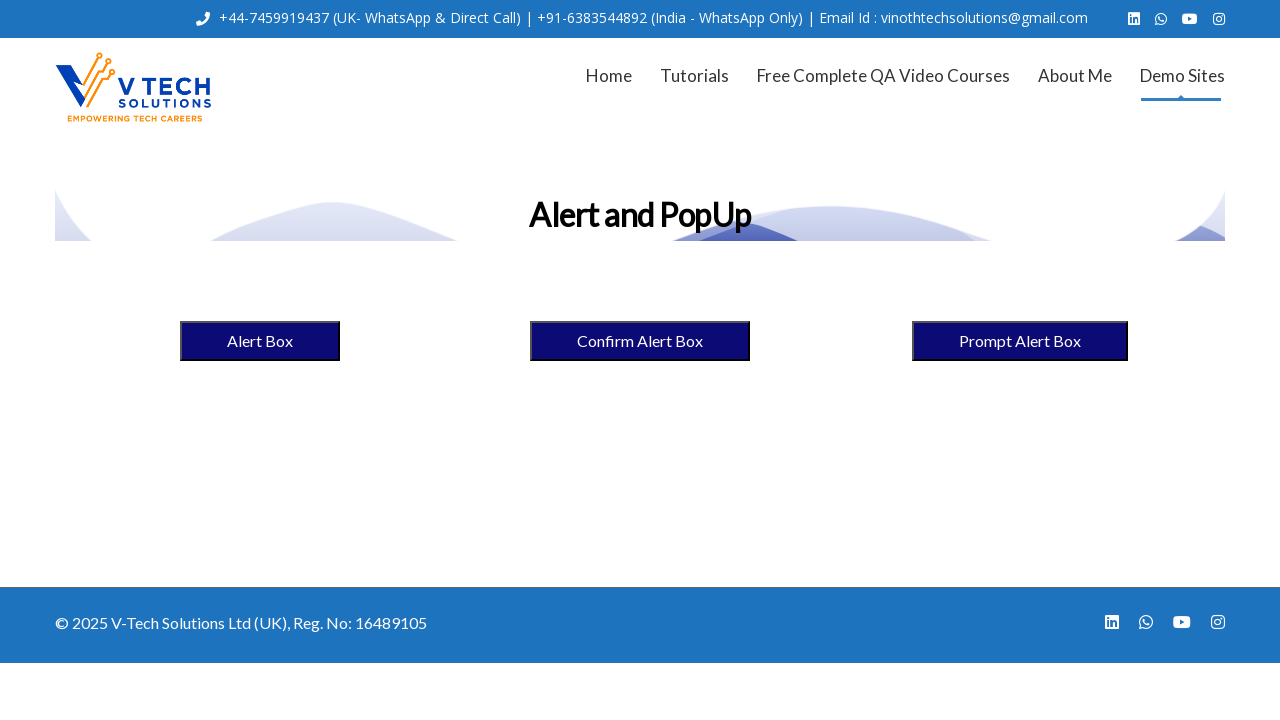

Set up dialog handler to accept confirmation alerts
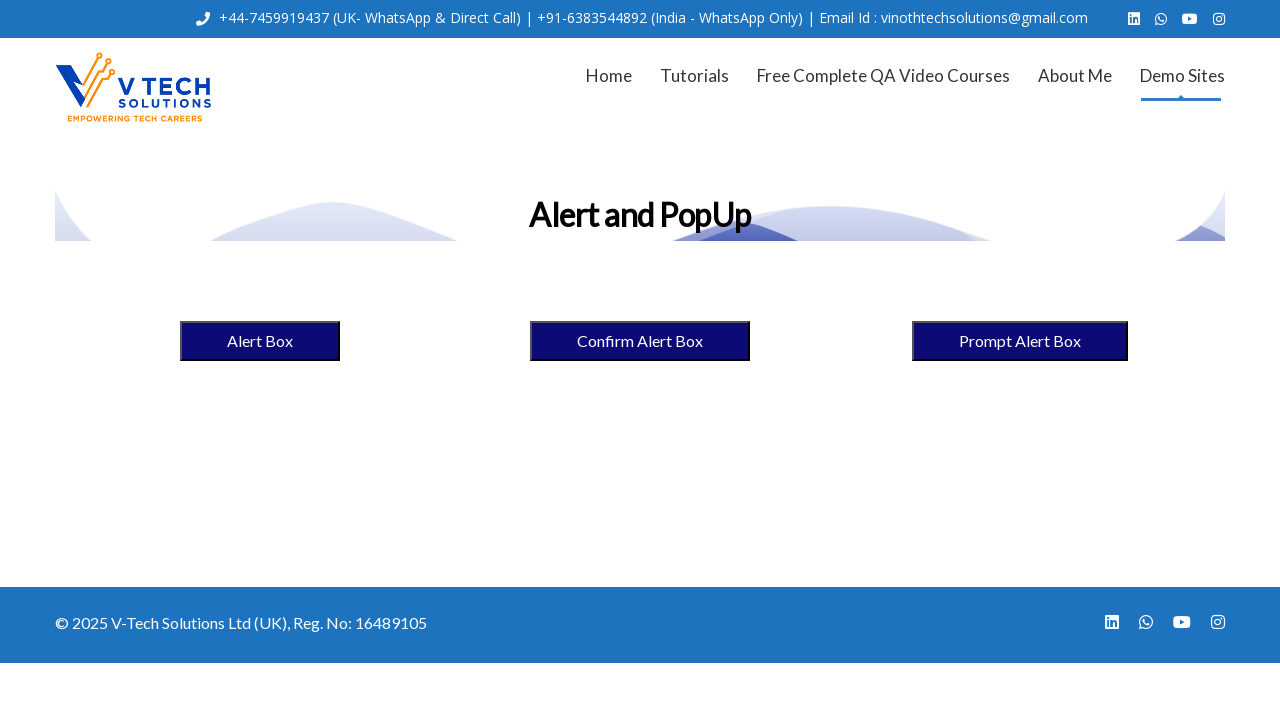

Clicked the confirmation alert box button at (640, 341) on [name="confirmalertbox"]
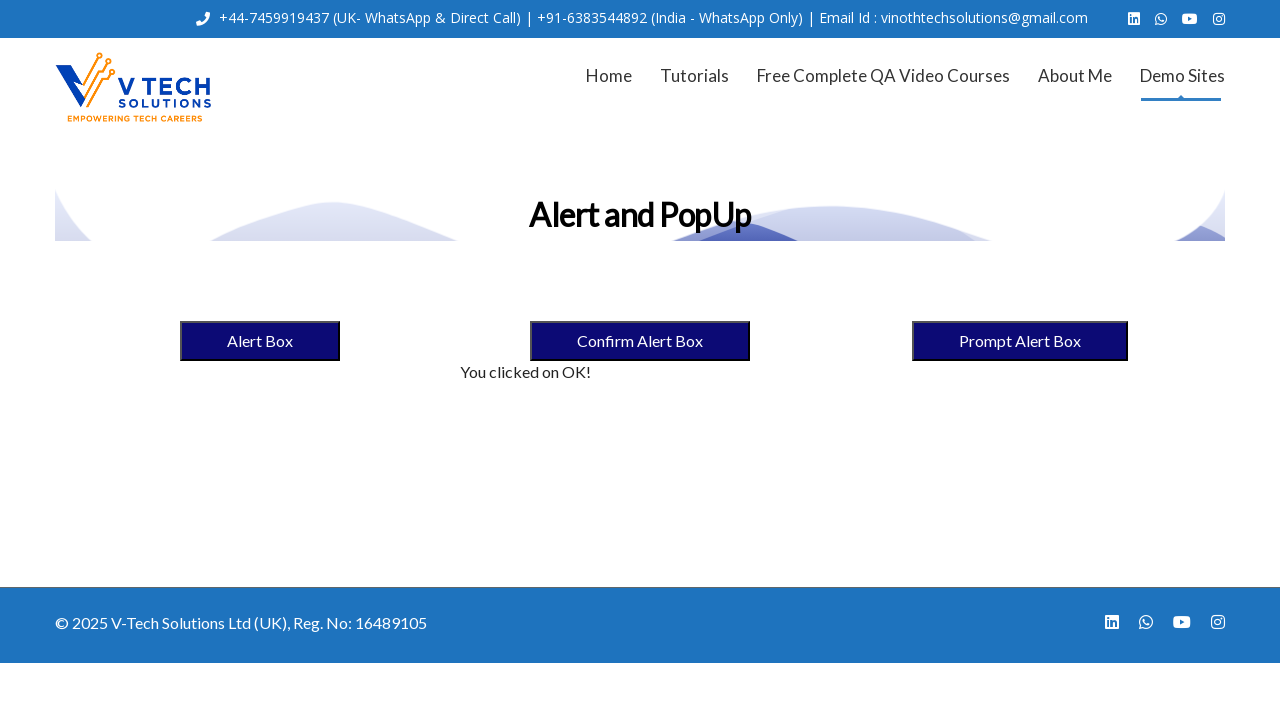

Confirmation alert was accepted and OK message appeared
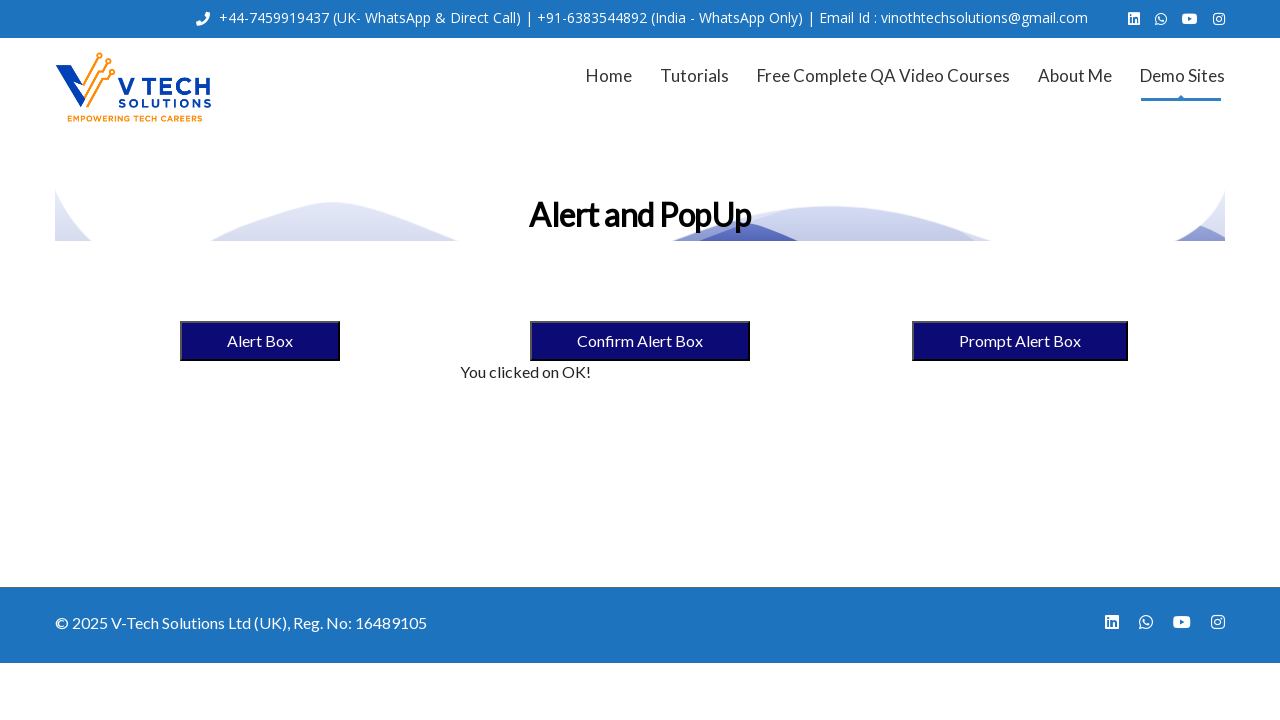

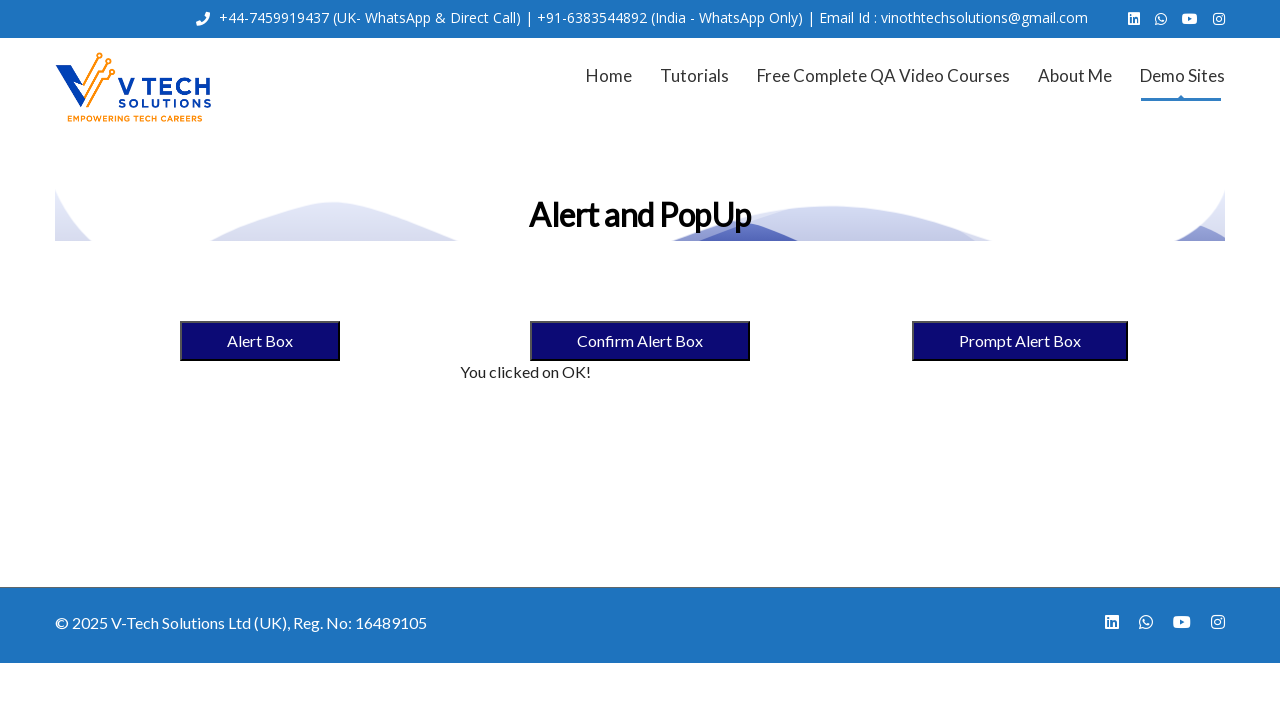